Tests simple alert functionality by clicking the Simple Alert button, switching to the alert, and accepting it

Starting URL: https://training-support.net/webelements/alerts

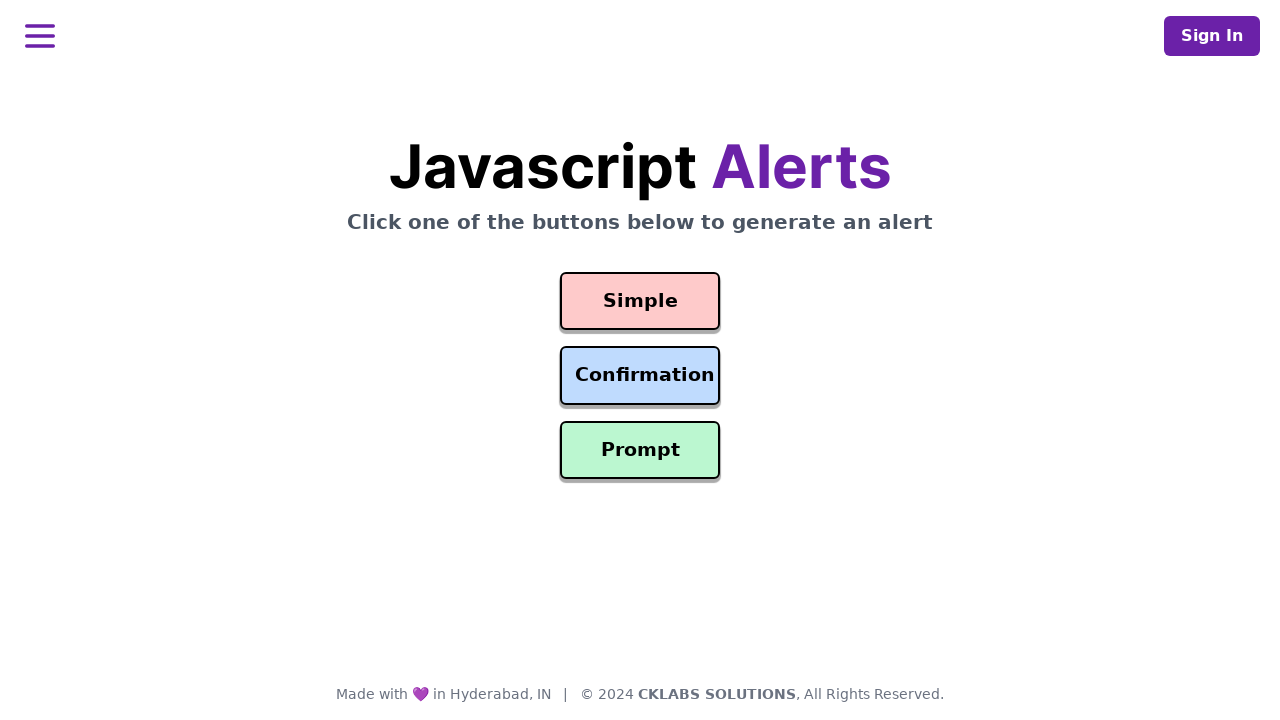

Clicked the Simple Alert button at (640, 301) on #simple
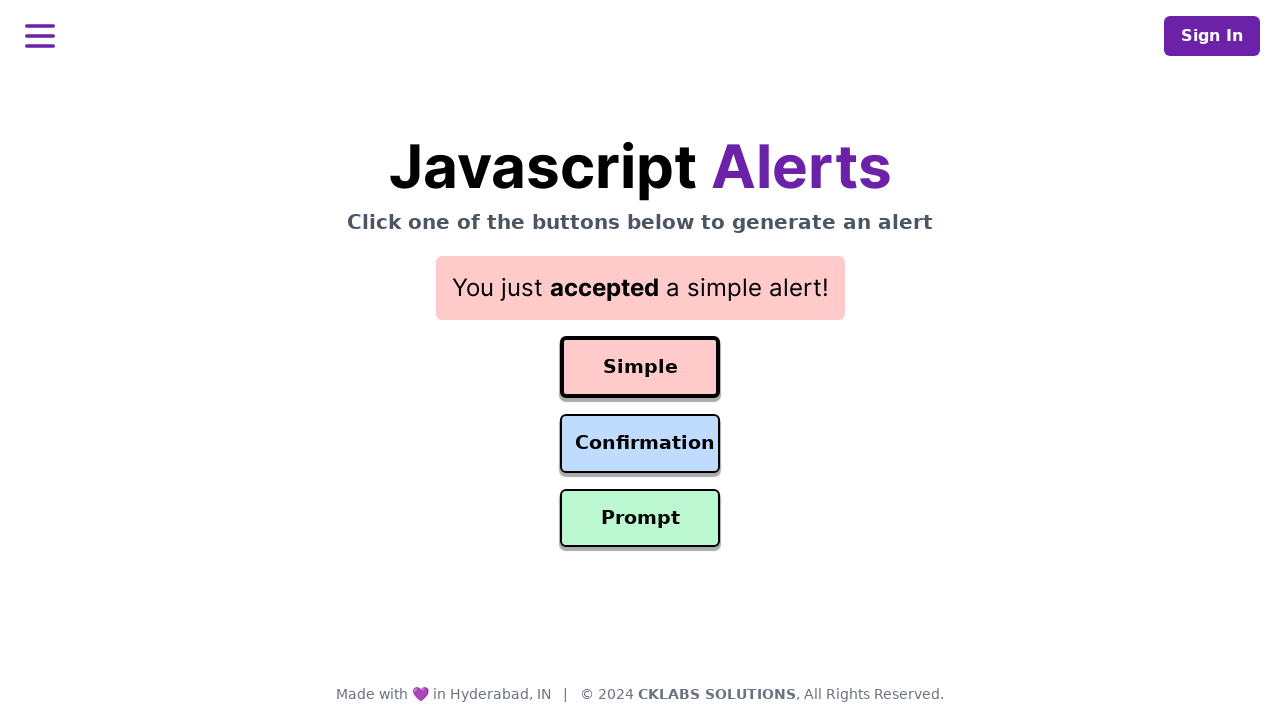

Set up dialog handler to accept alerts
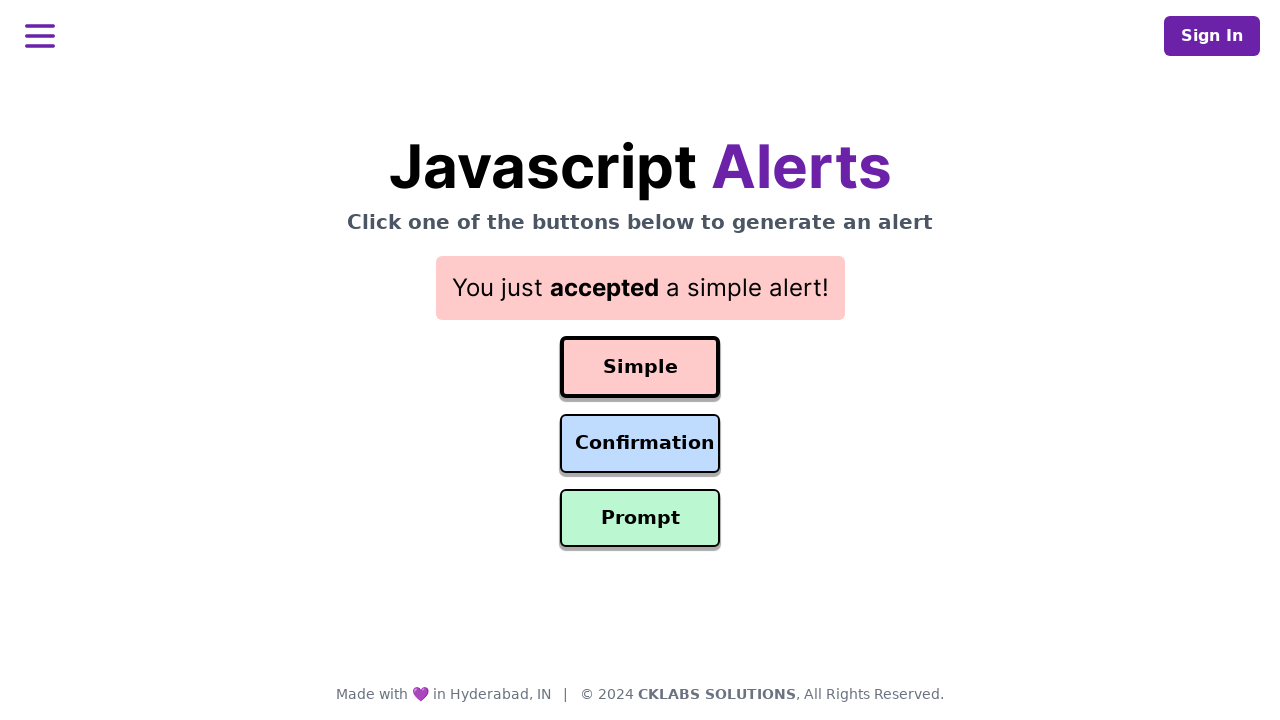

Waited 500ms for alert result to update
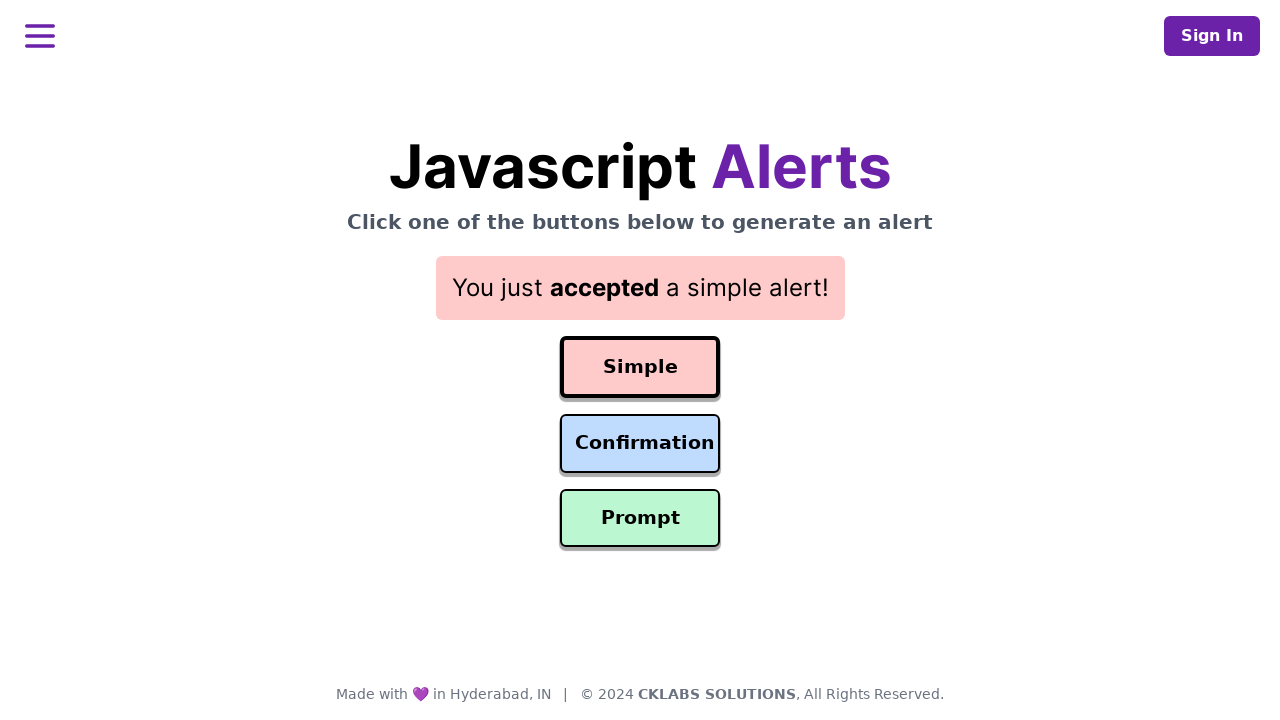

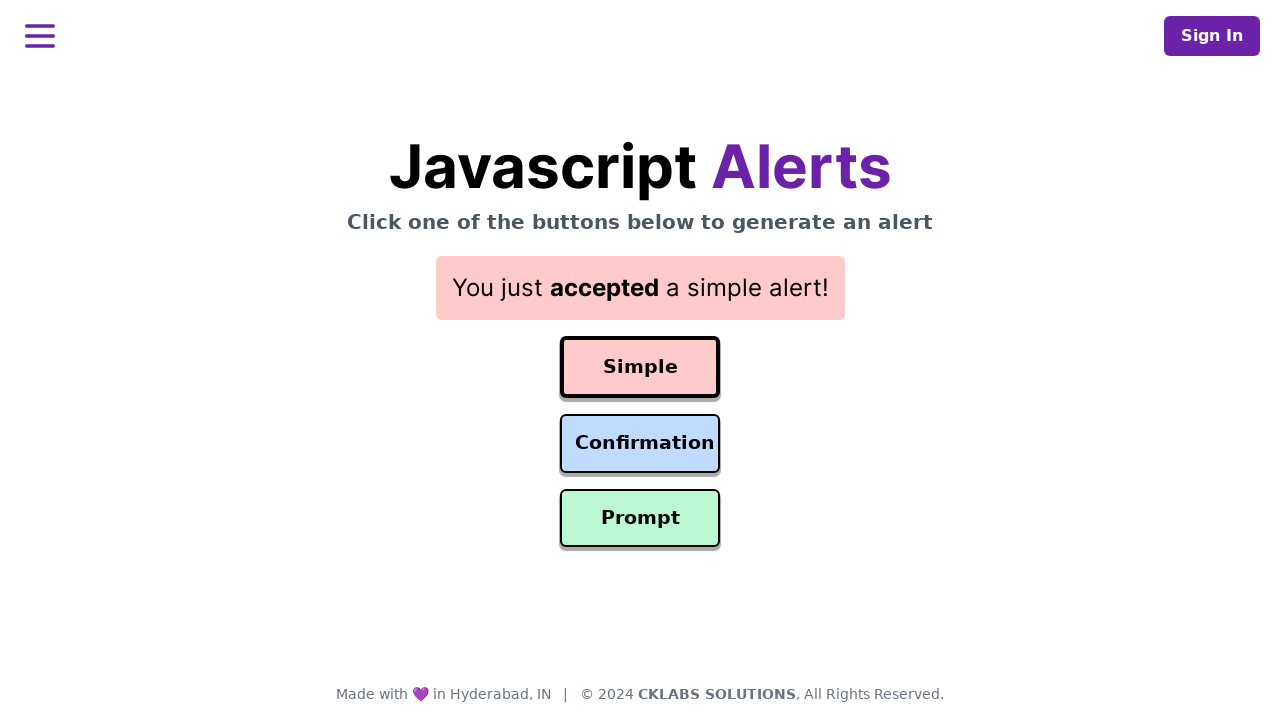